Tests iframe interaction by switching to a frame and clicking a button inside it

Starting URL: https://leafground.com/frame.xhtml

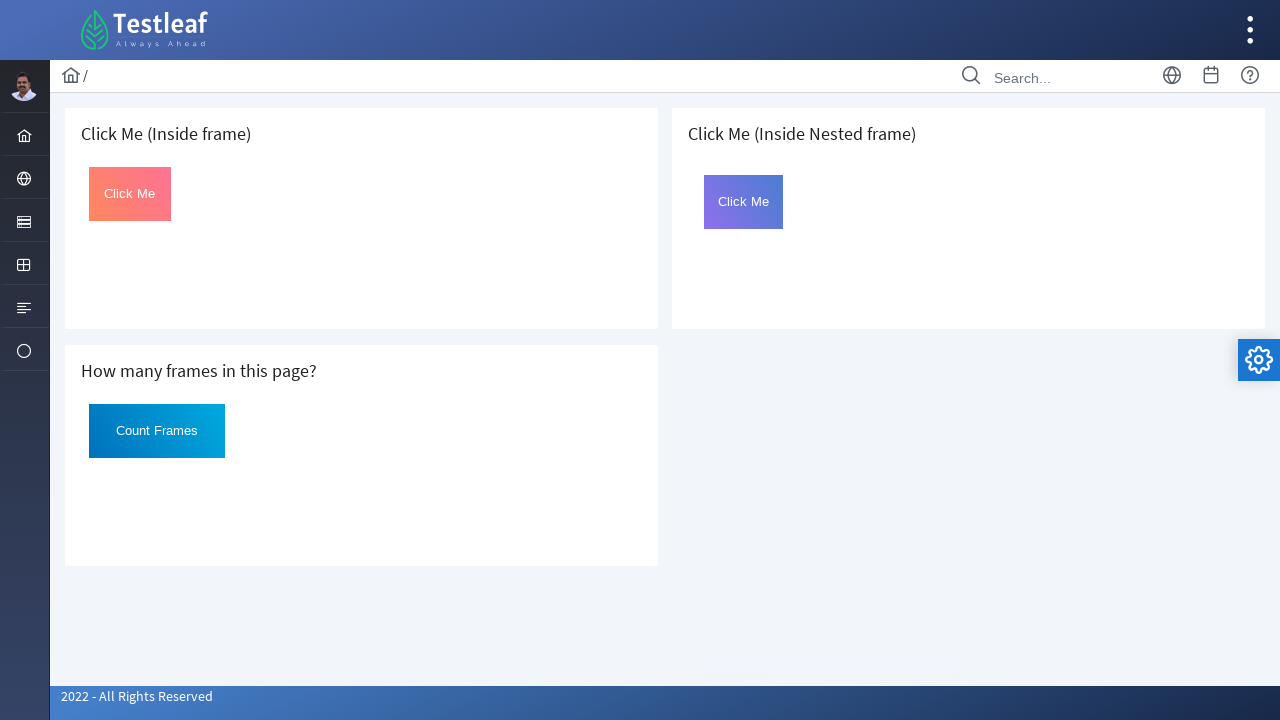

Located iframe with src='default.xhtml'
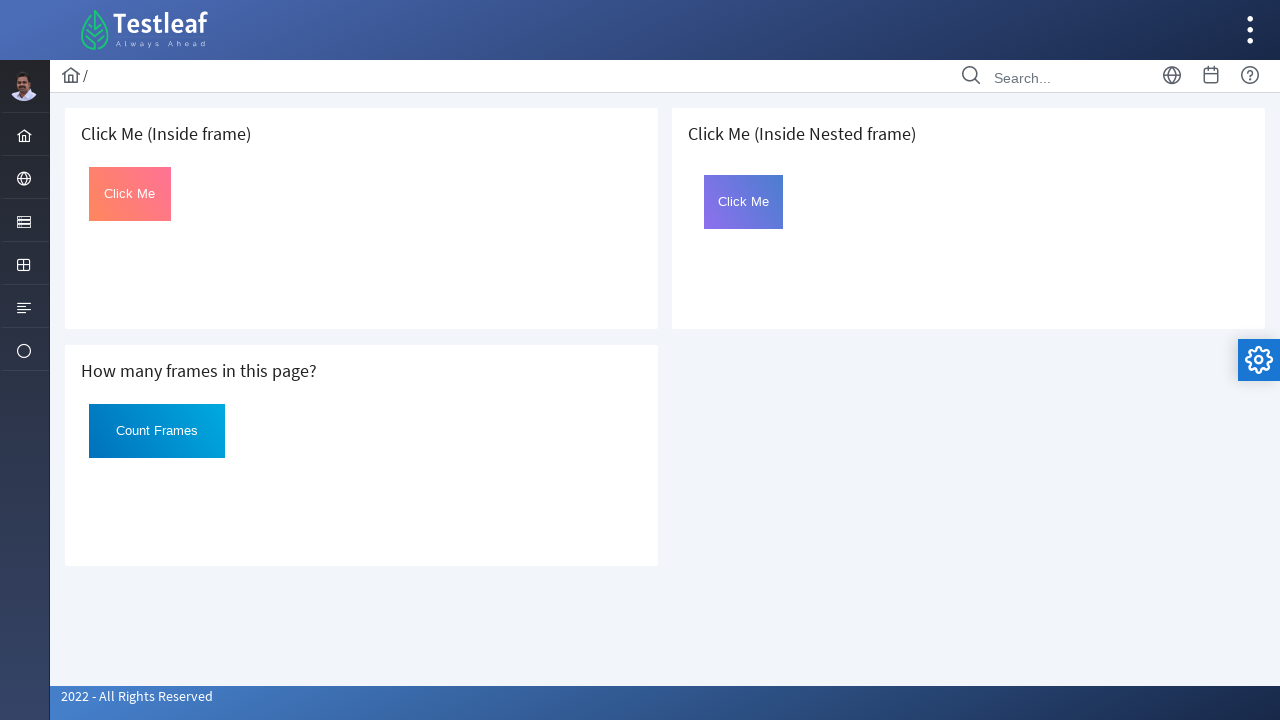

Clicked button with id='Click' inside the iframe at (130, 194) on iframe[src='default.xhtml'] >> internal:control=enter-frame >> button#Click >> n
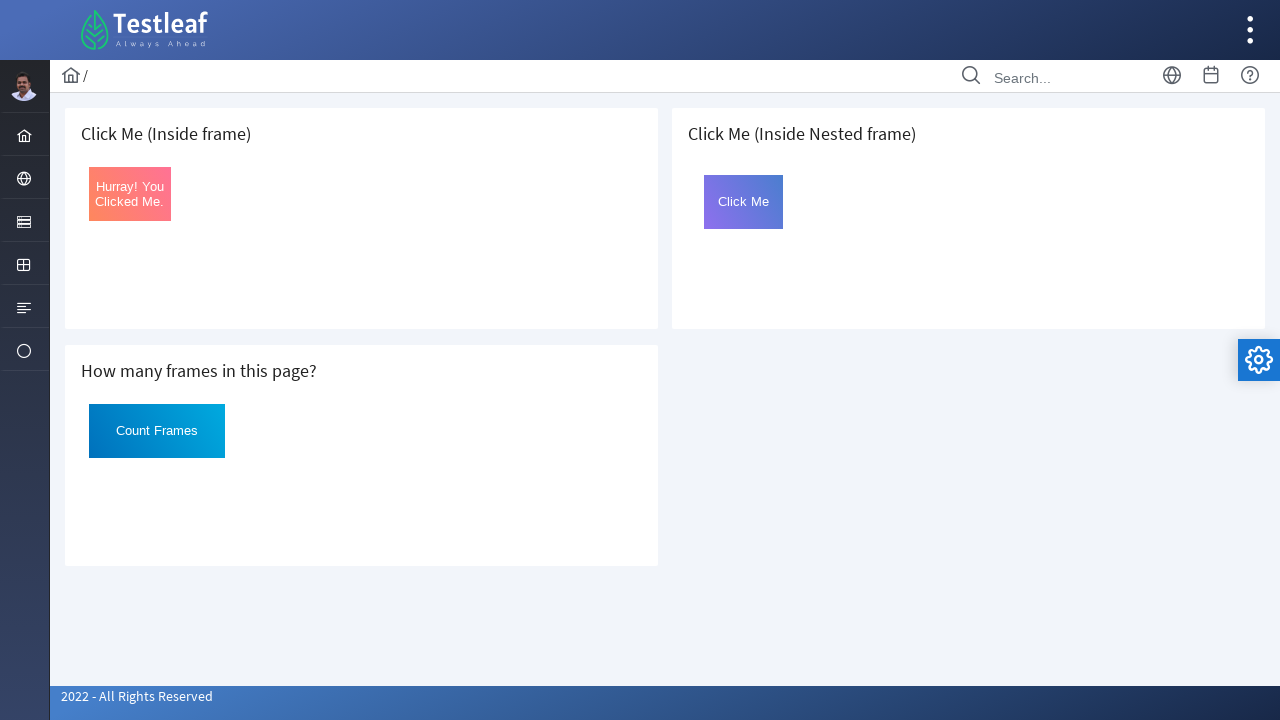

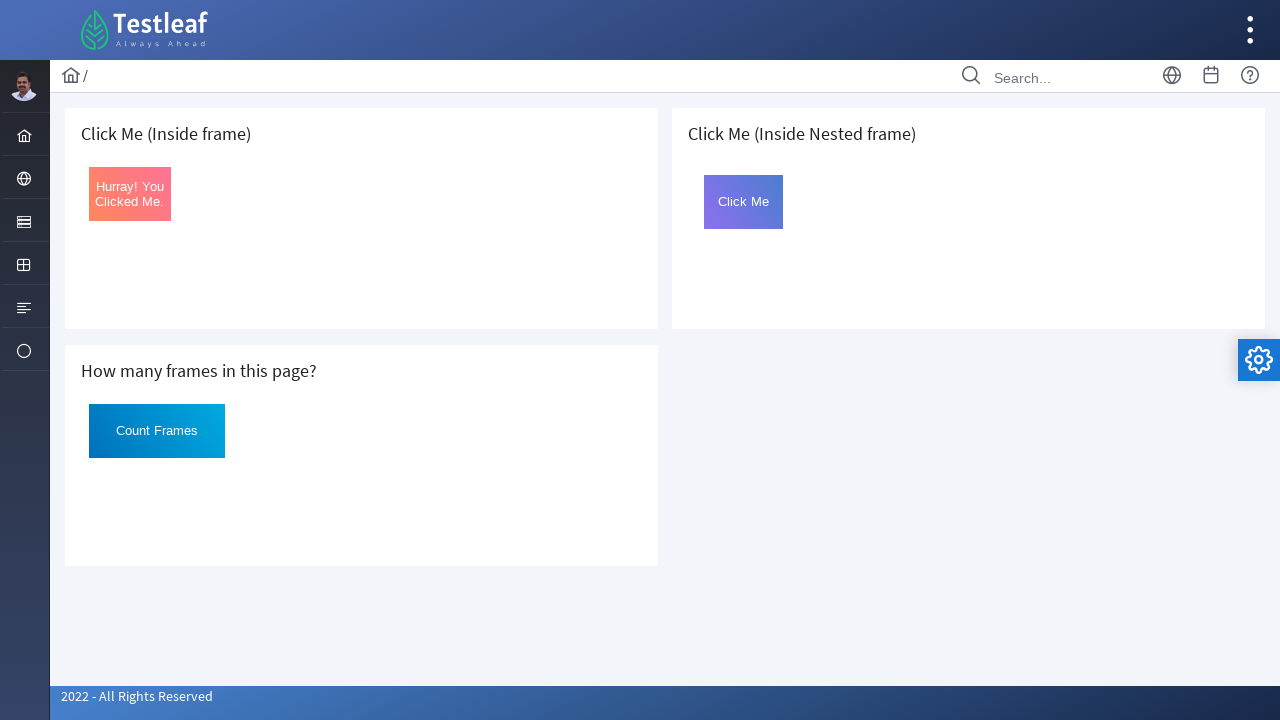